Calculates the sum of two numbers displayed on the page and selects the result from a dropdown menu before submitting the form

Starting URL: https://suninjuly.github.io/selects2.html

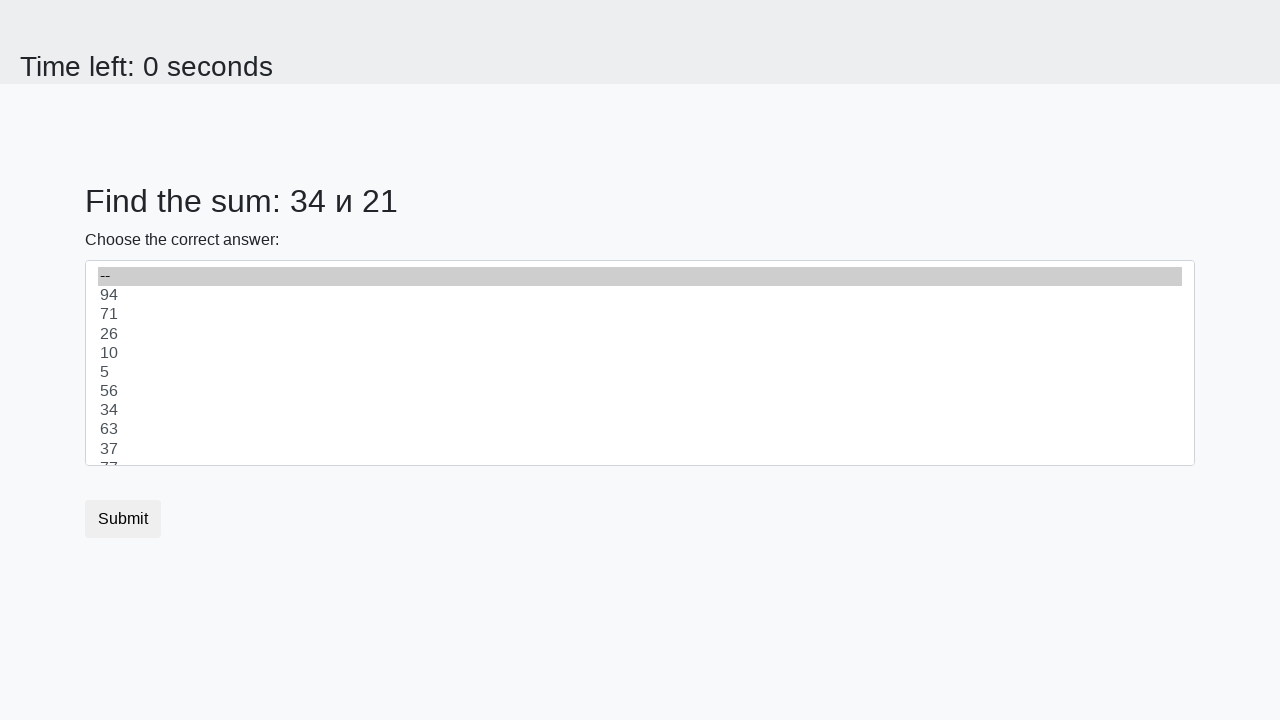

Retrieved first number from page element #num1
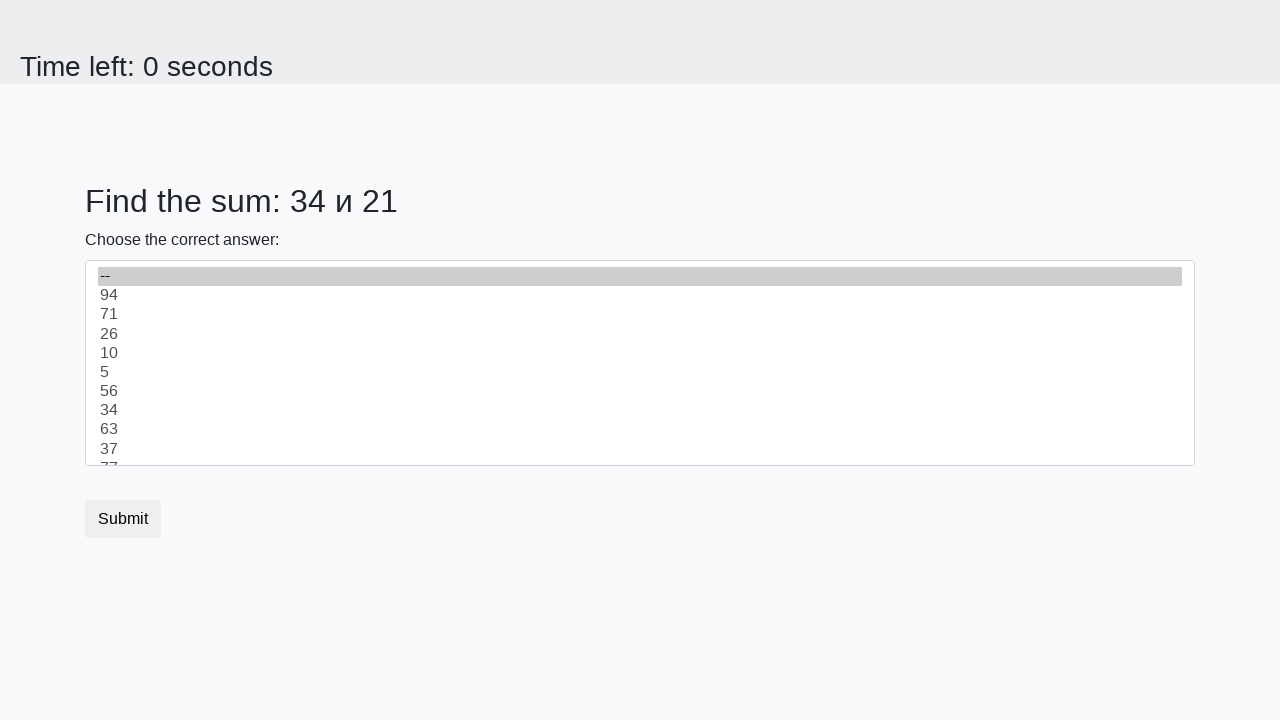

Retrieved second number from page element #num2
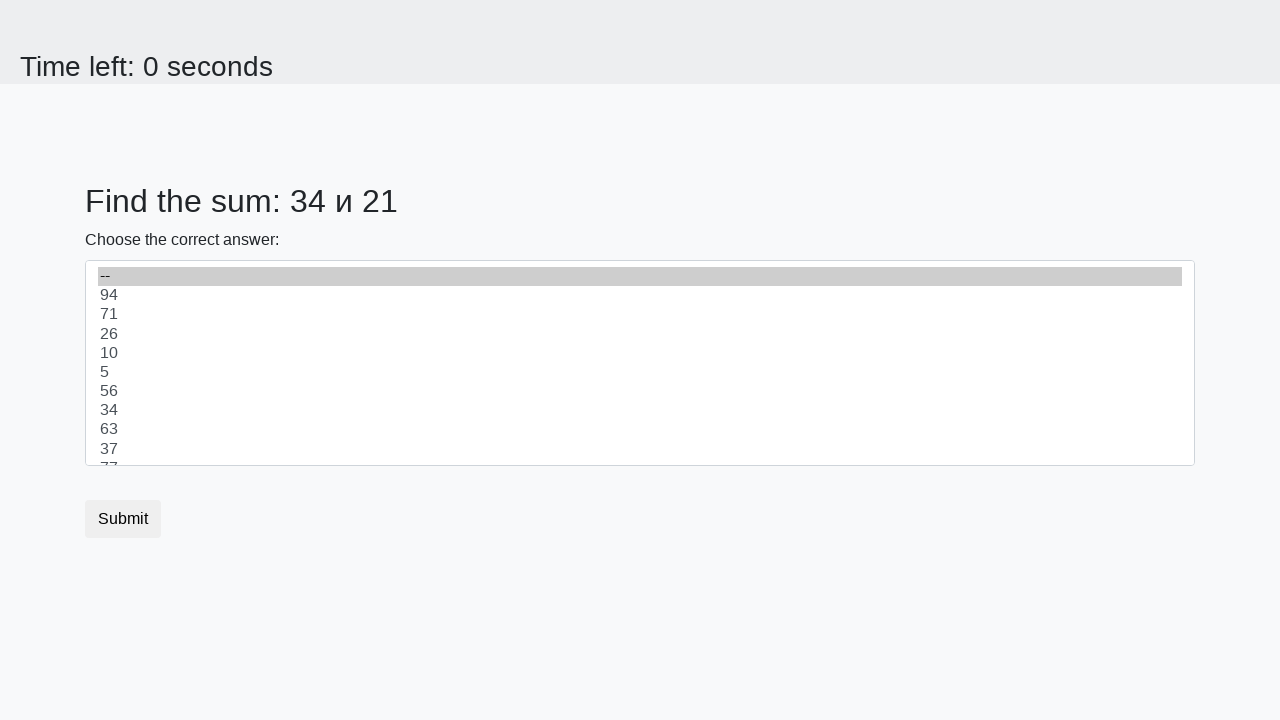

Calculated sum: 34 + 21 = 55
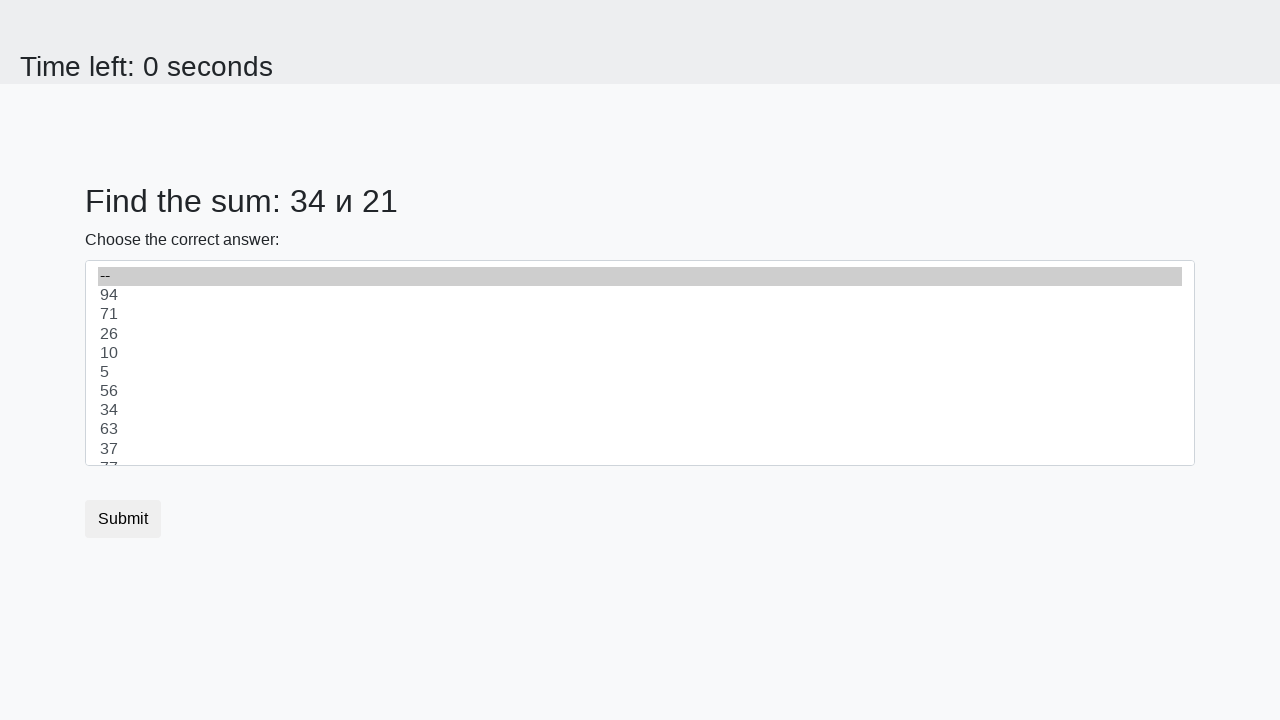

Selected calculated result '55' from dropdown menu on #dropdown
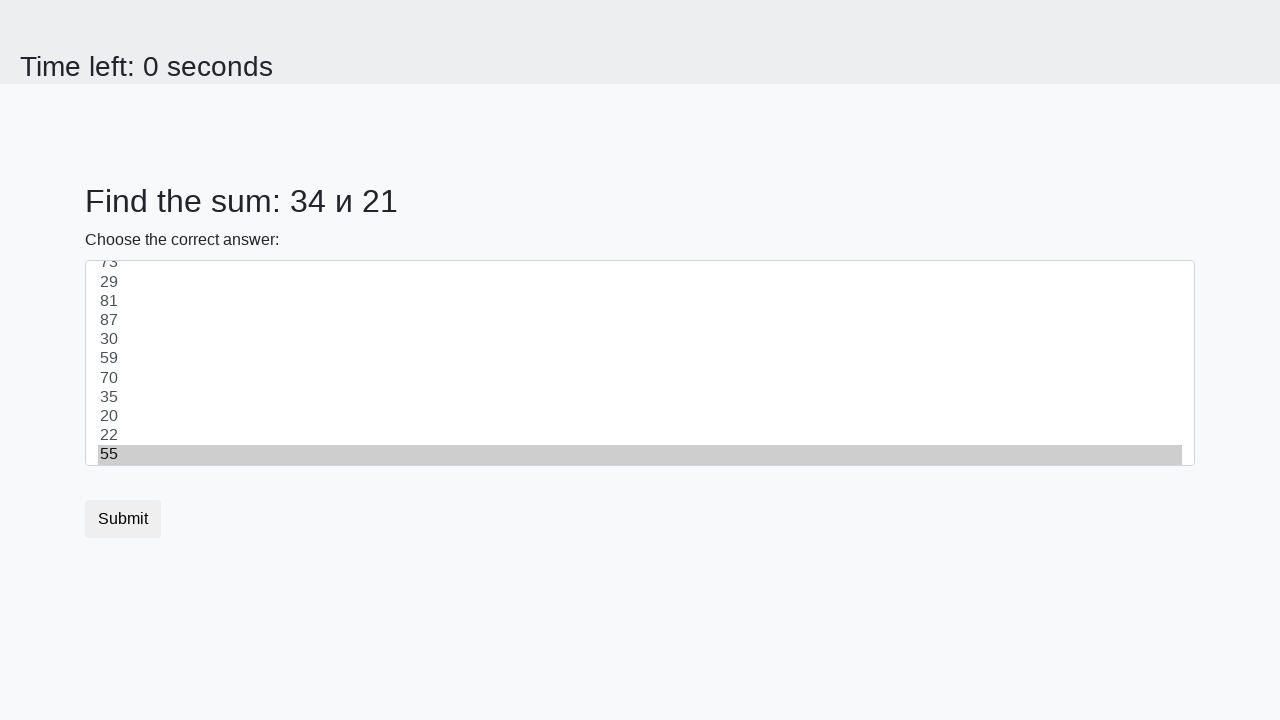

Clicked form submit button at (123, 519) on body > div > form > button
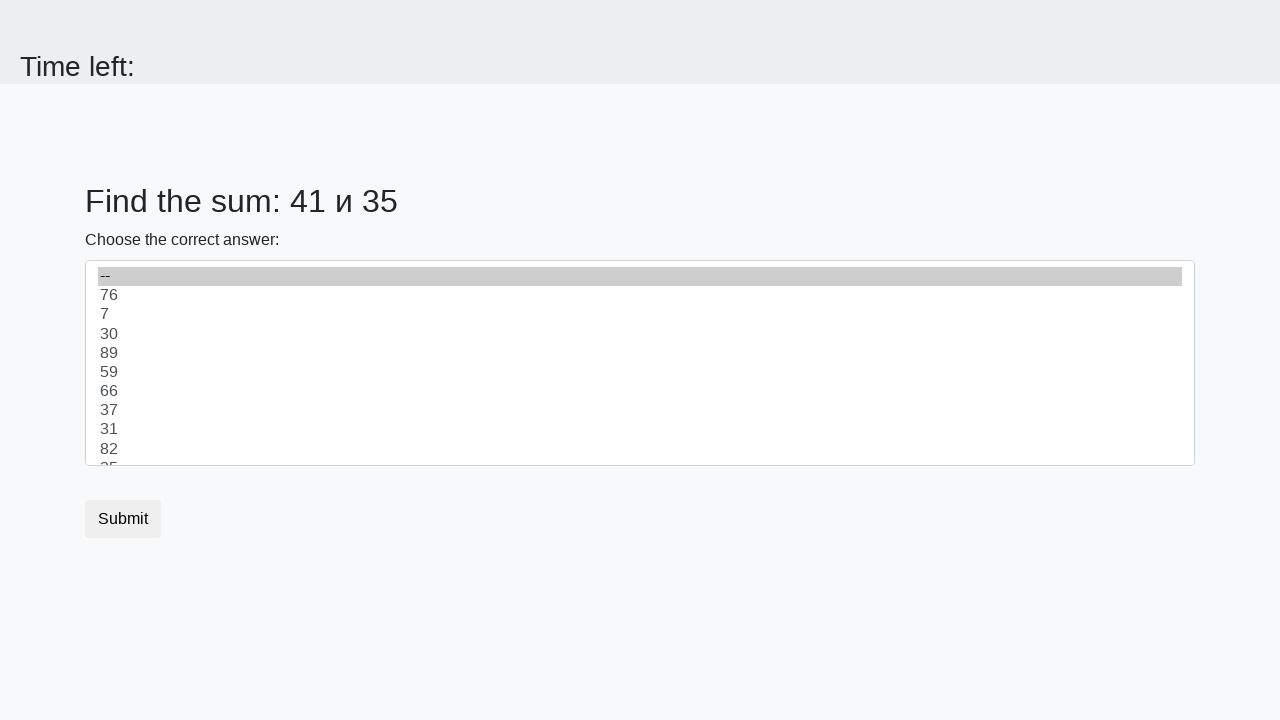

Waited for result page to load
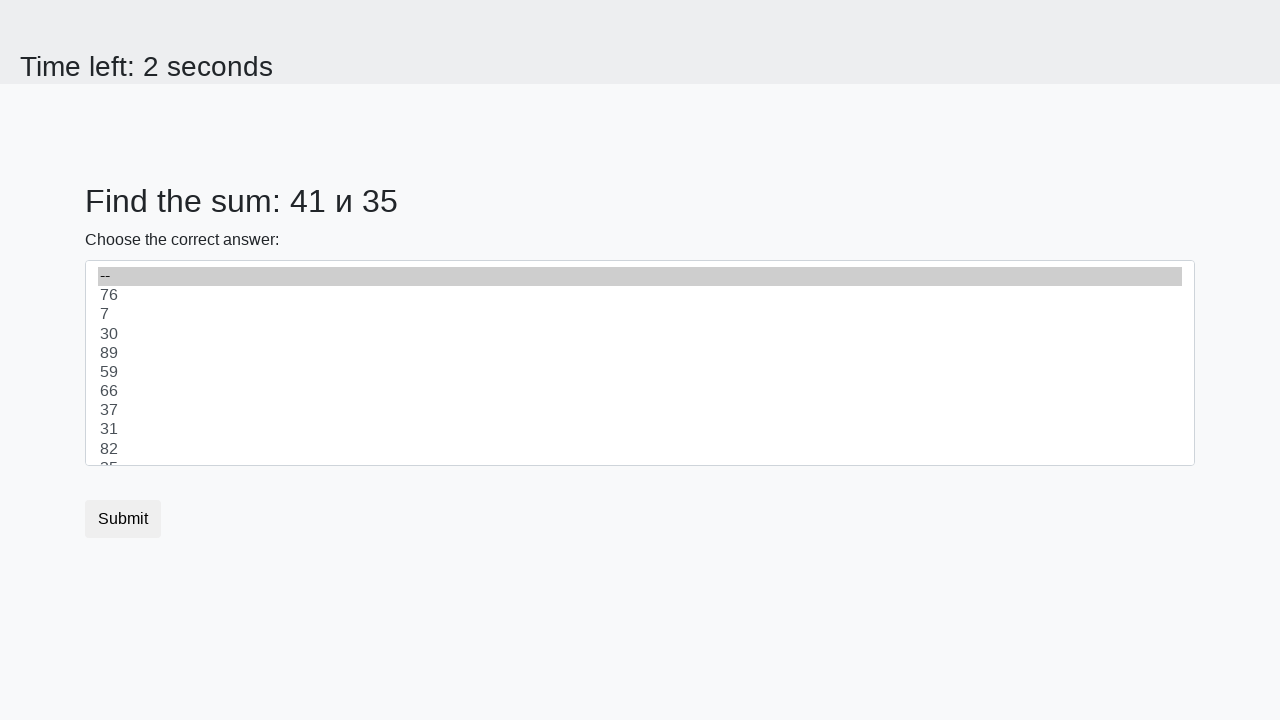

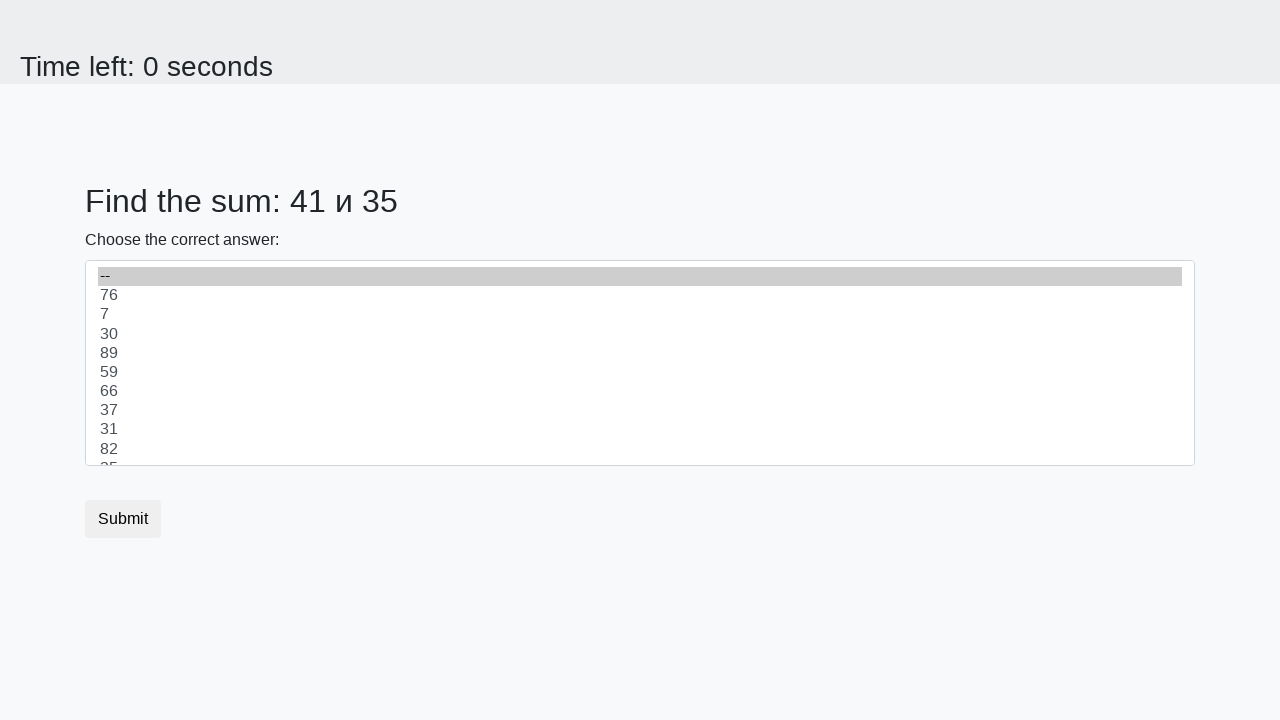